Navigates to Automation Exercise website and verifies that the Category section contains 3 category elements by locating elements with the panel-title class

Starting URL: https://www.automationexercise.com/

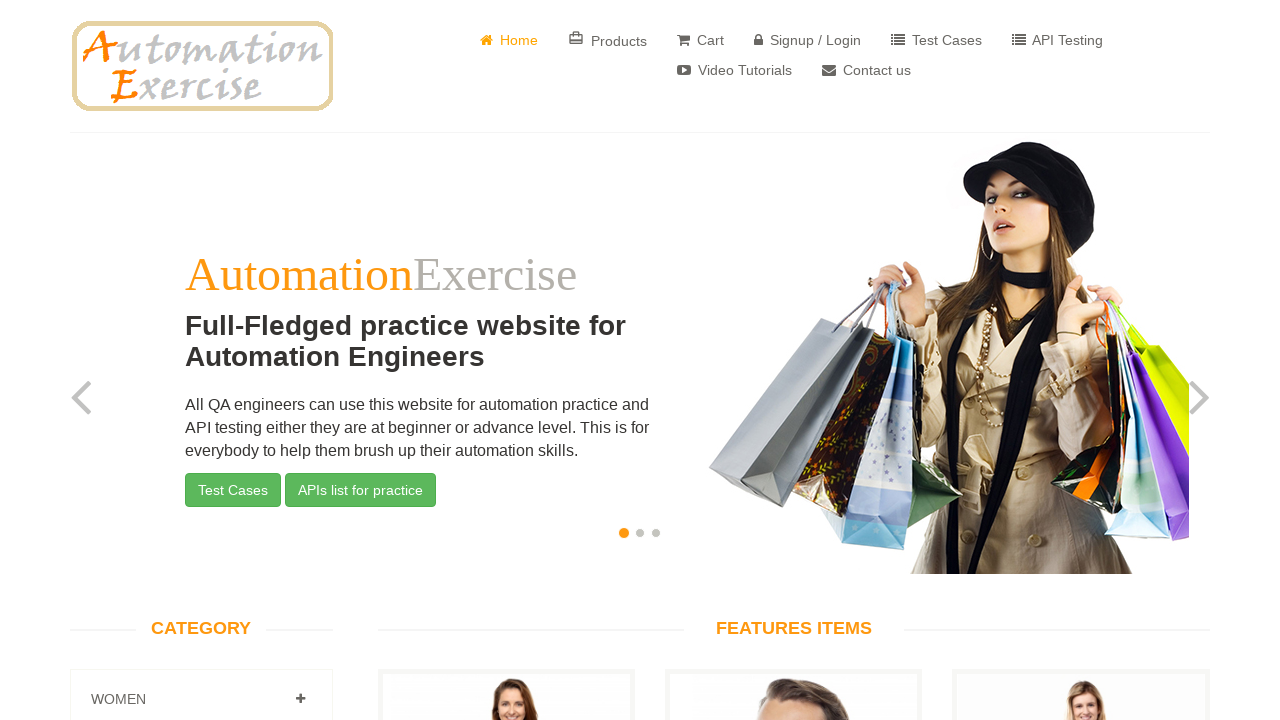

Located all category elements with panel-title class
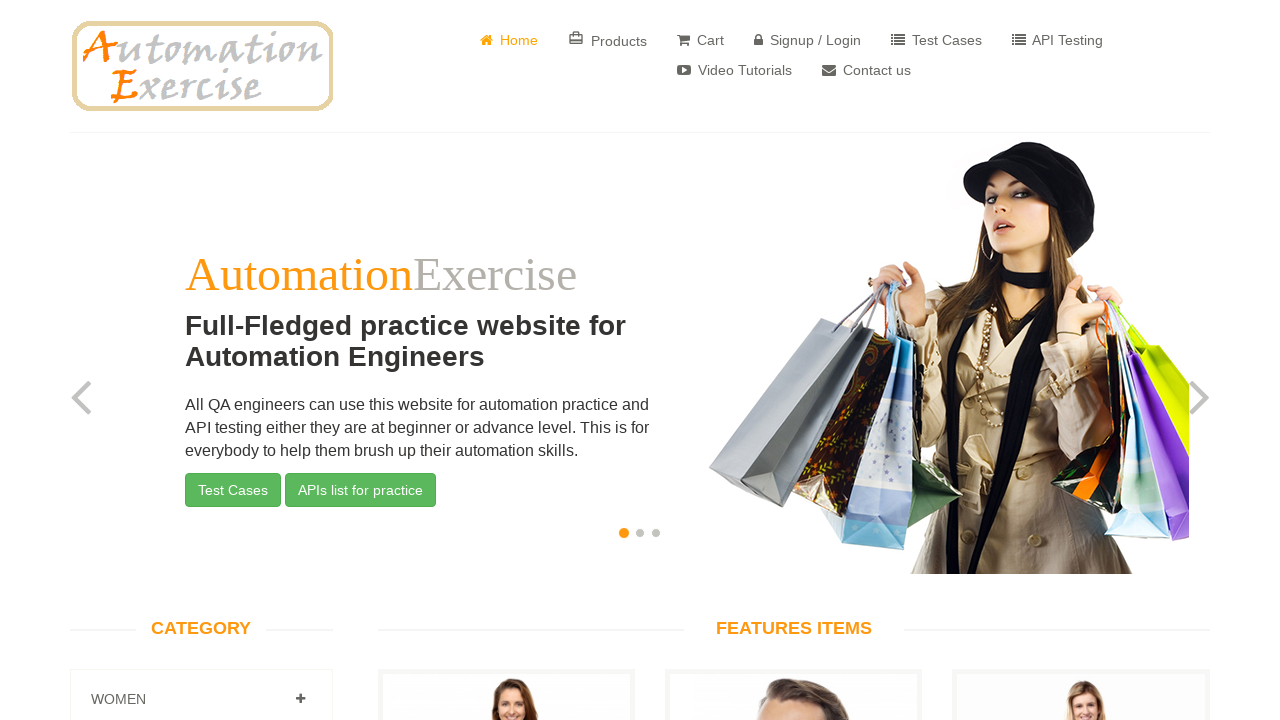

Verified that exactly 3 category elements are present
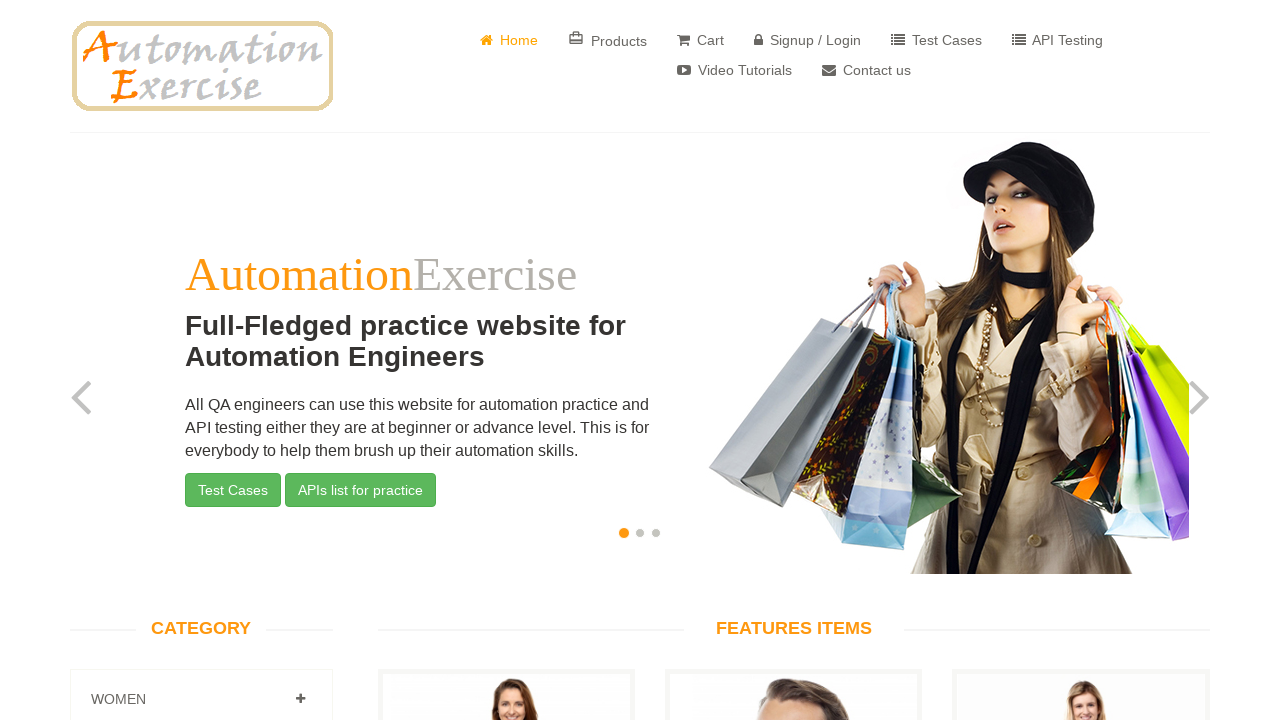

Retrieved and printed category name: 
										
											
											Women
										
									
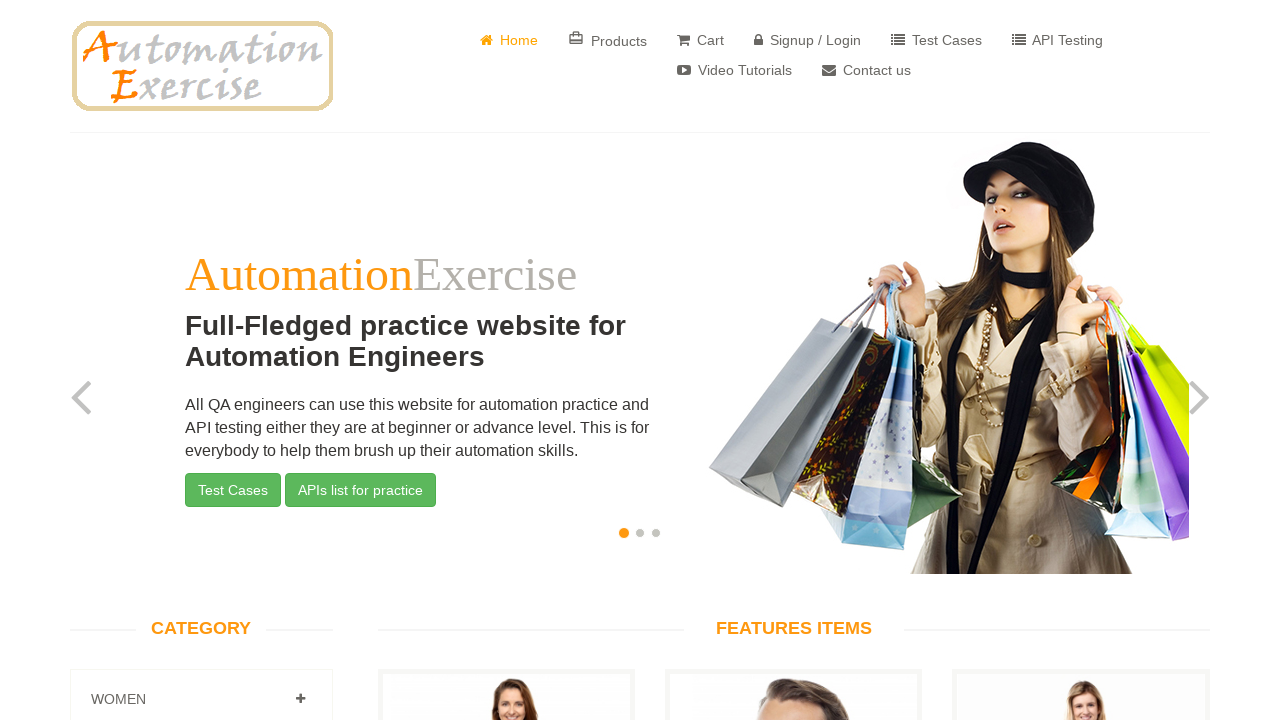

Retrieved and printed category name: 
										
											
											Men
										
									
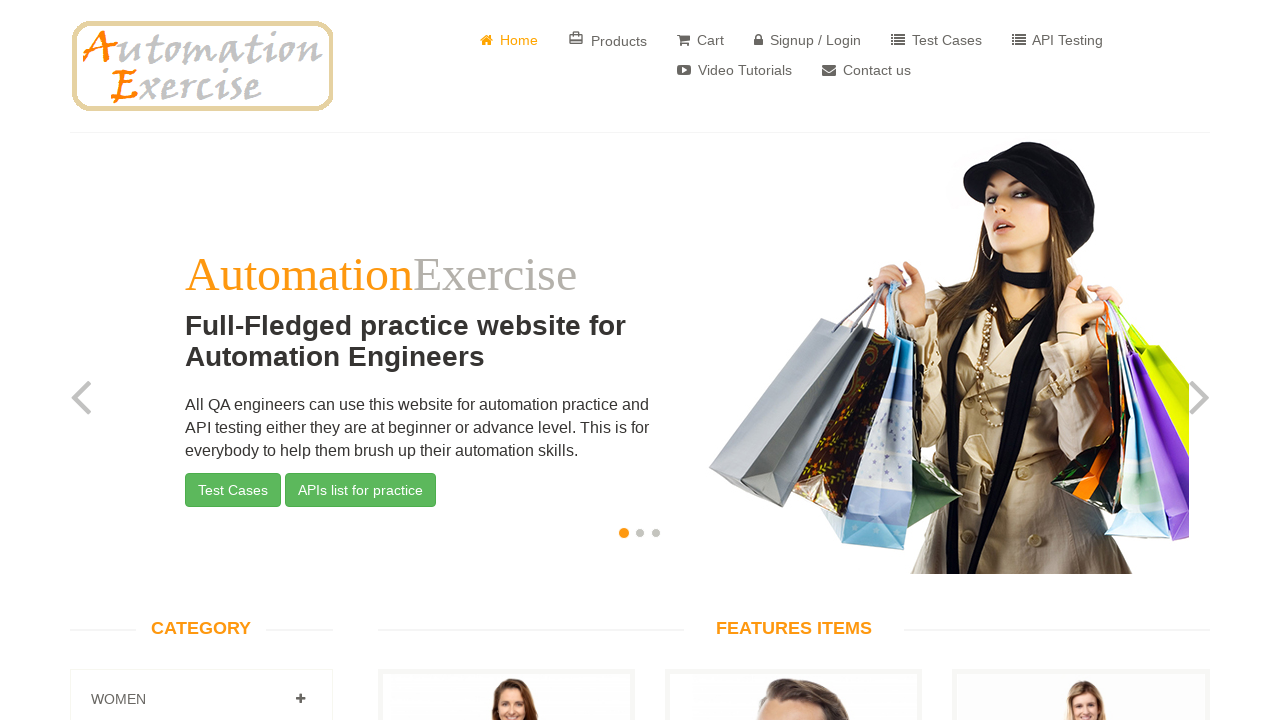

Retrieved and printed category name: 
										
											
											Kids
										
									
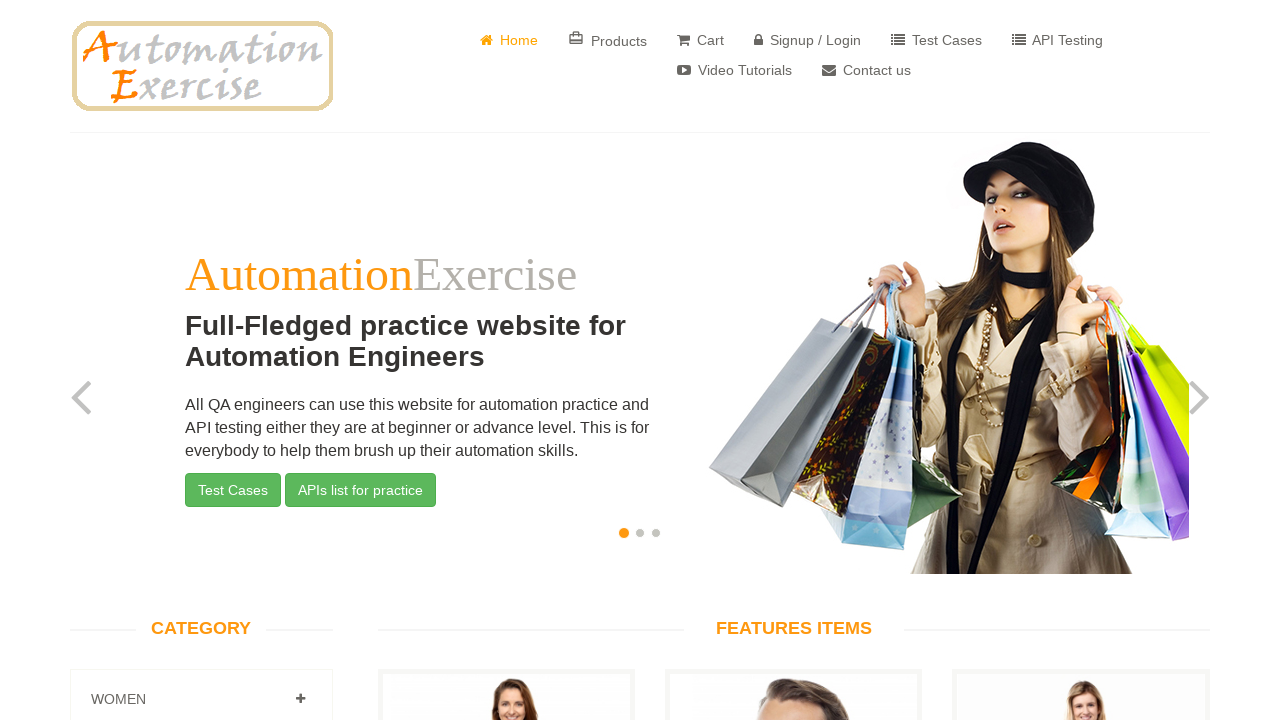

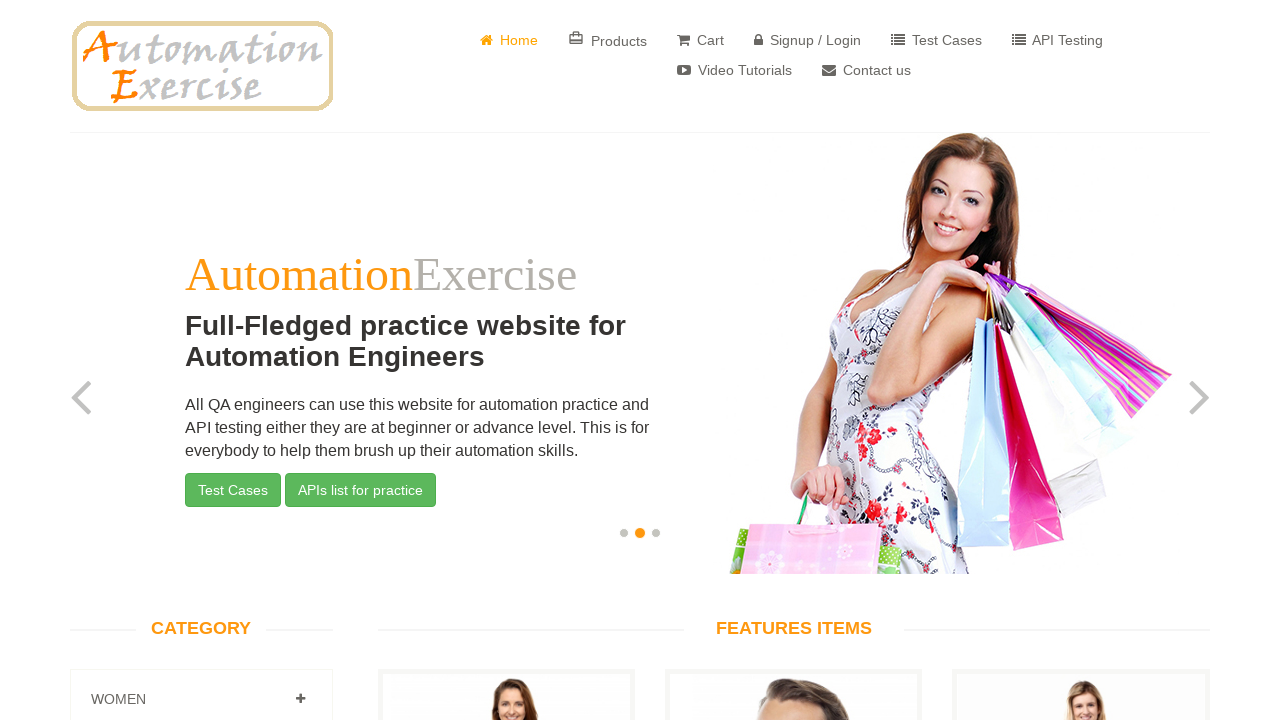